Tests navigation from ToolsQA to DemoQA site via demo site link

Starting URL: https://www.toolsqa.com/selenium-training/

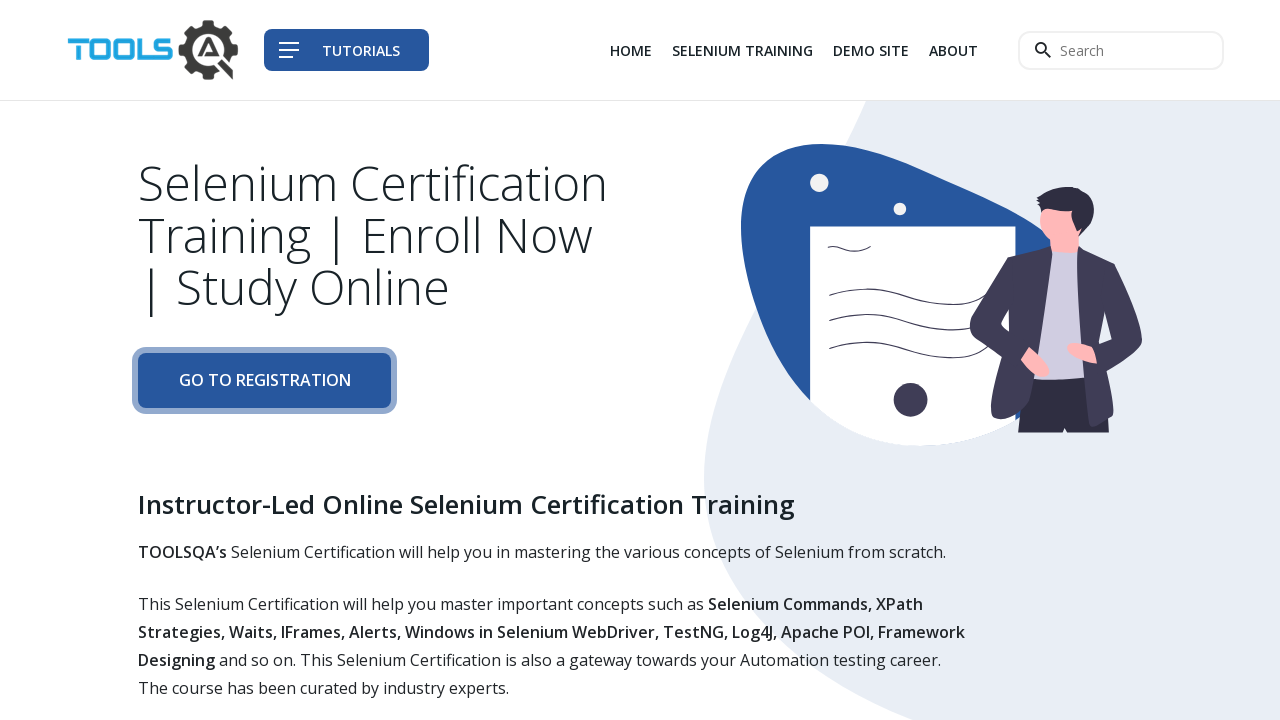

Clicked on Demo Site link to navigate from ToolsQA to DemoQA at (871, 50) on div.col-auto li:nth-child(3) a
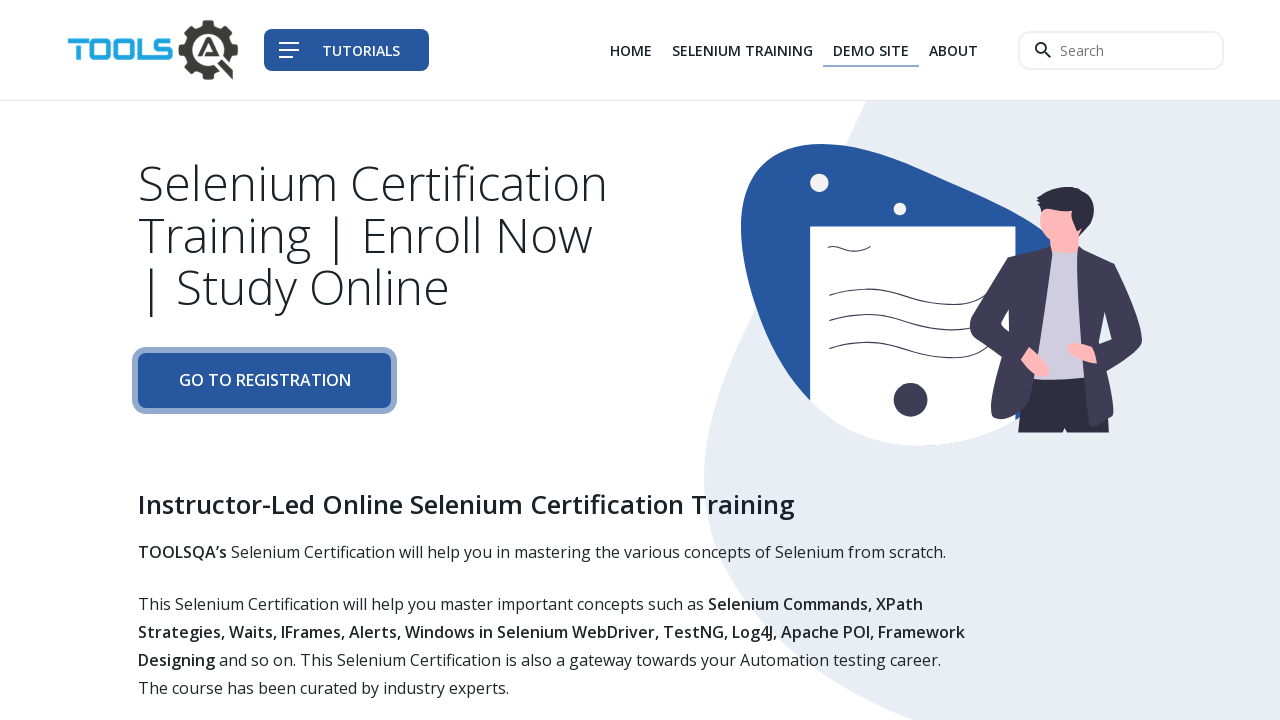

New page context created after clicking Demo Site link
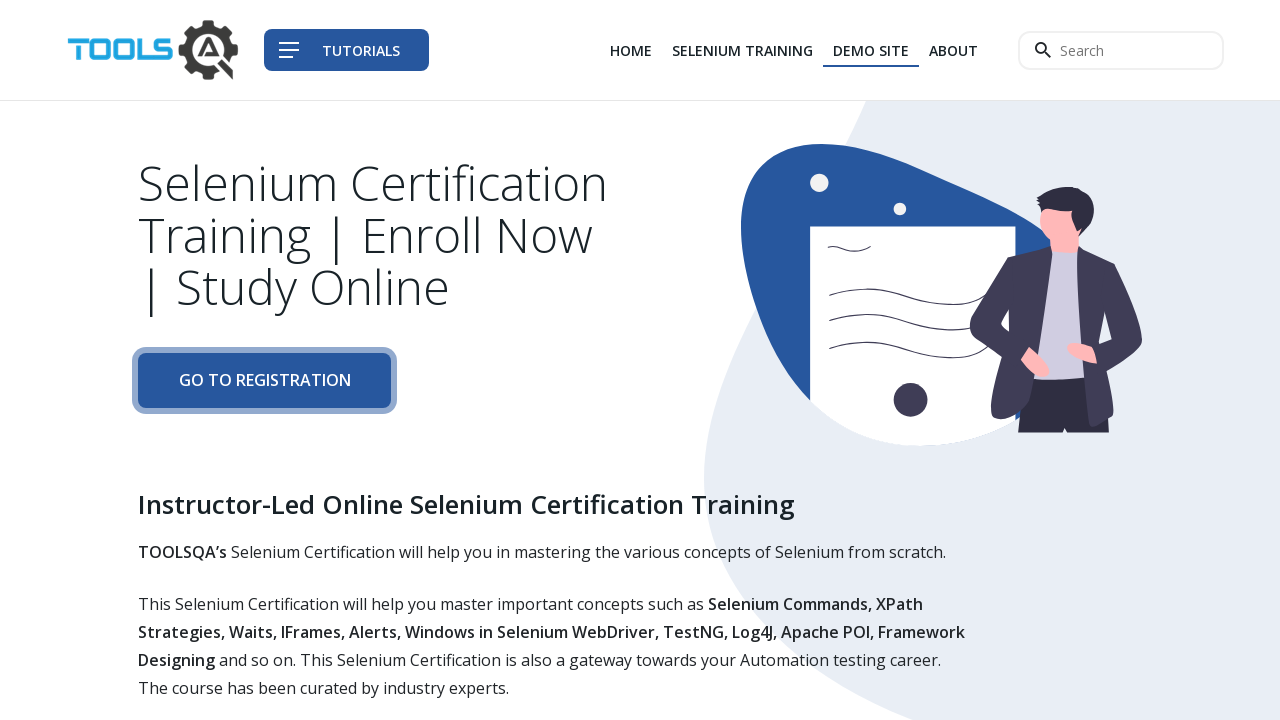

Switched to new DemoQA page
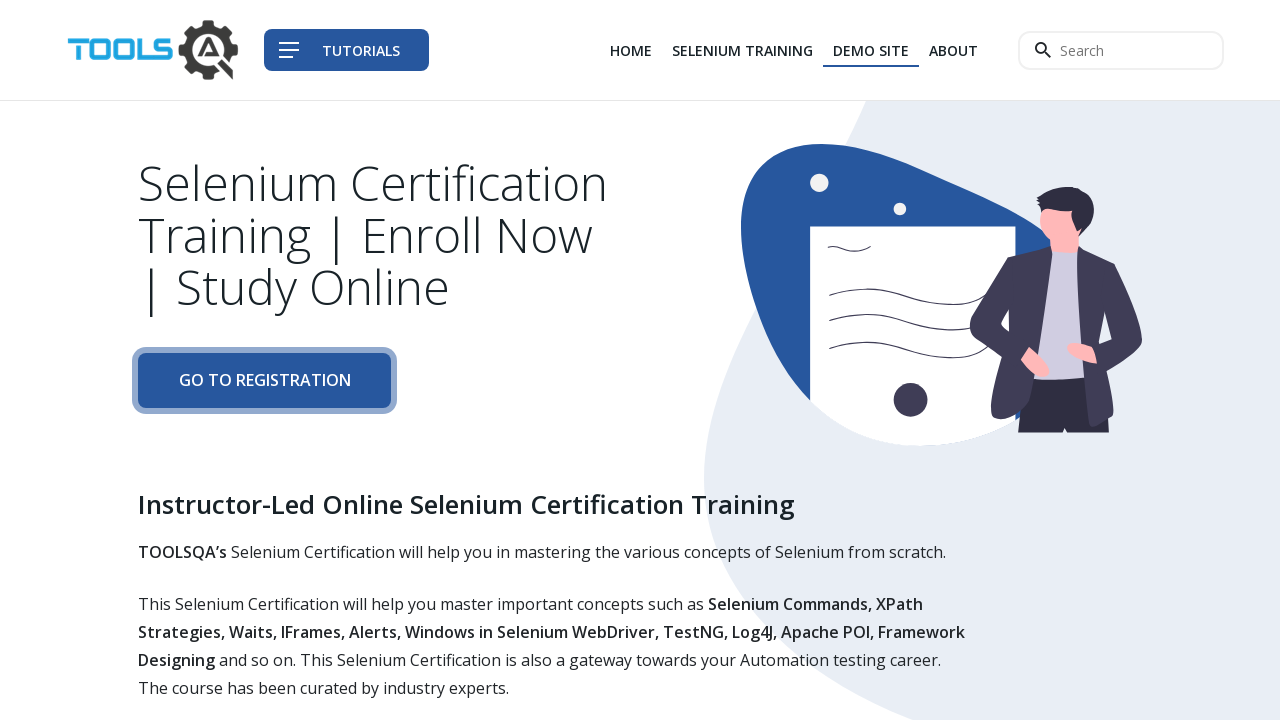

DemoQA page fully loaded
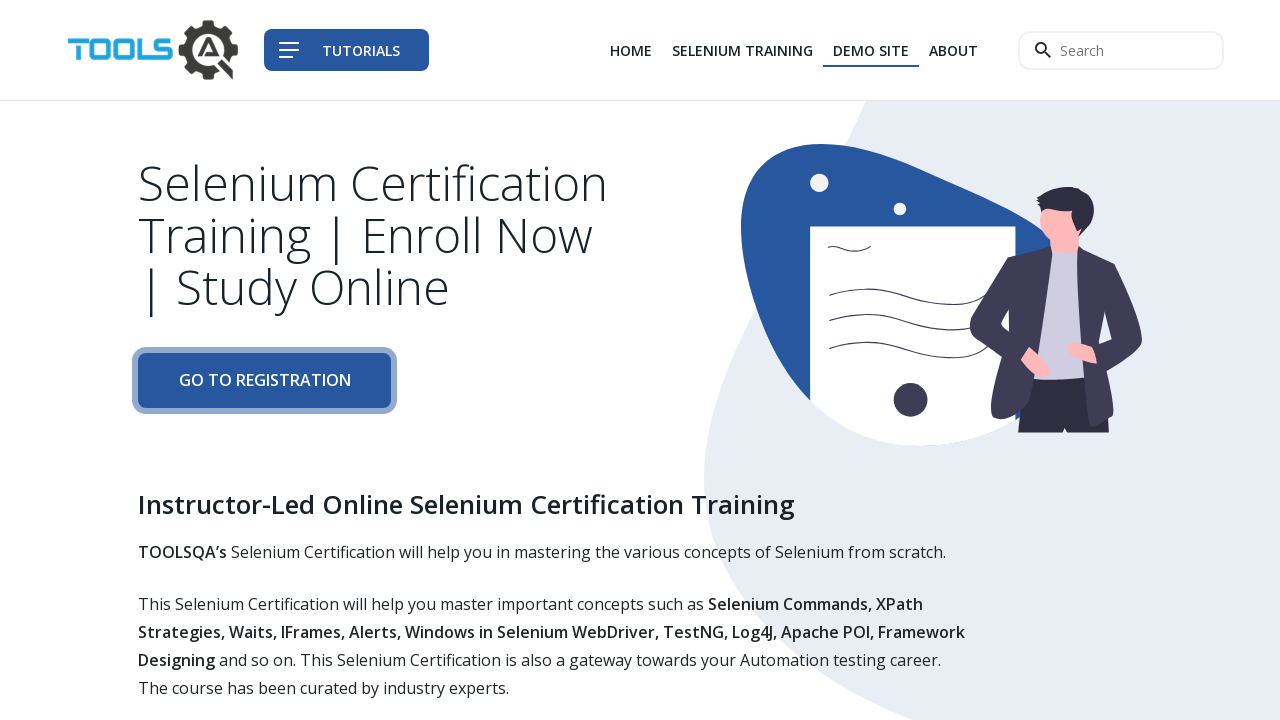

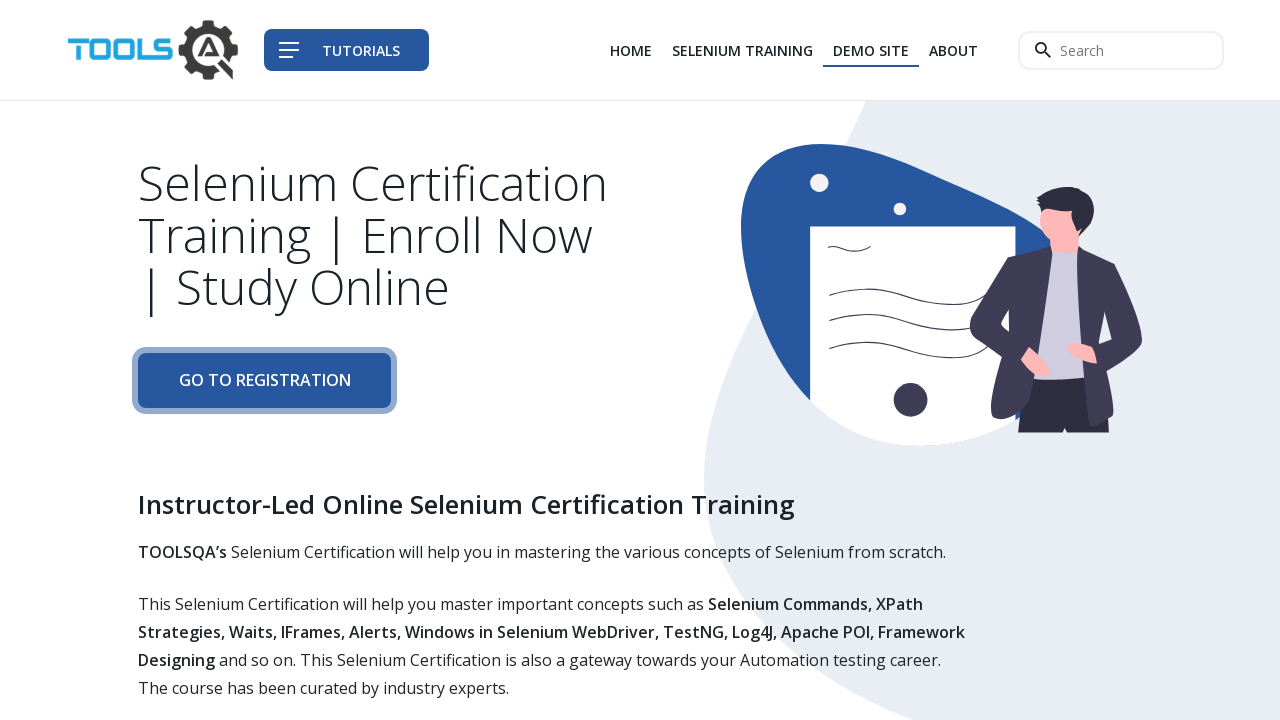